Tests unmarking todo items as complete by unchecking their checkboxes

Starting URL: https://demo.playwright.dev/todomvc

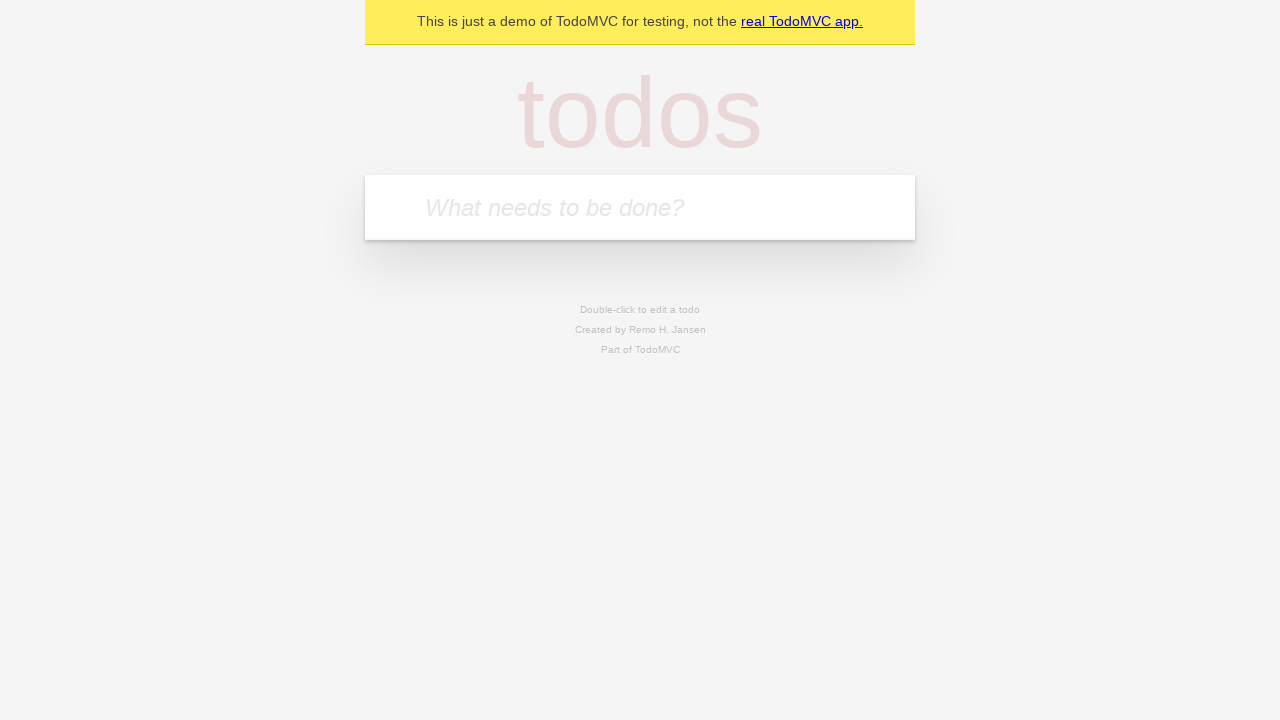

Filled todo input with 'buy some cheese' on internal:attr=[placeholder="What needs to be done?"i]
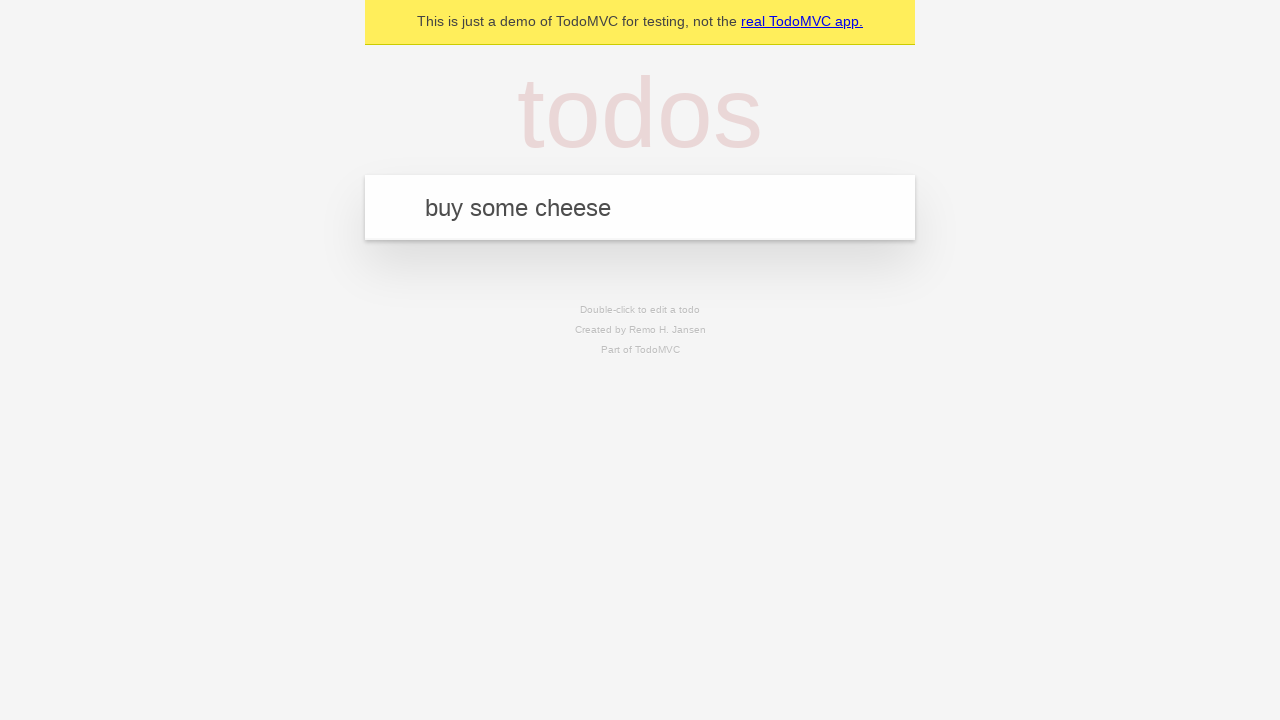

Pressed Enter to create first todo item on internal:attr=[placeholder="What needs to be done?"i]
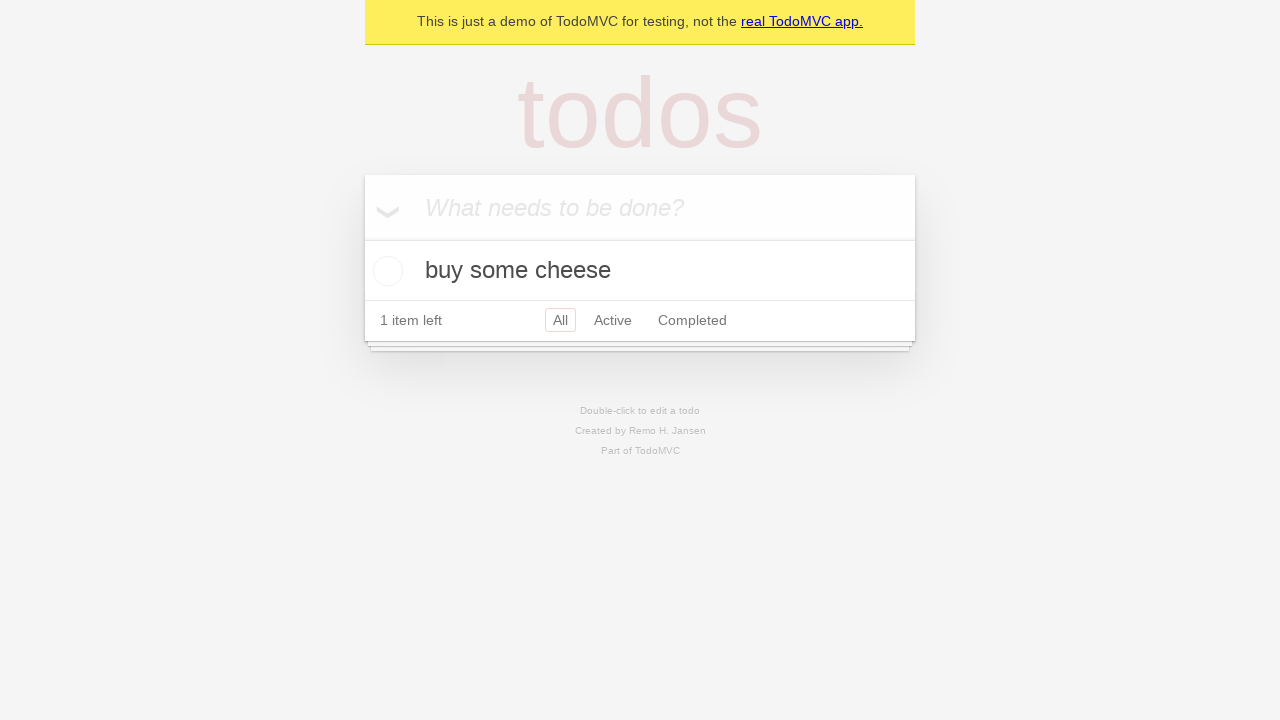

Filled todo input with 'feed the cat' on internal:attr=[placeholder="What needs to be done?"i]
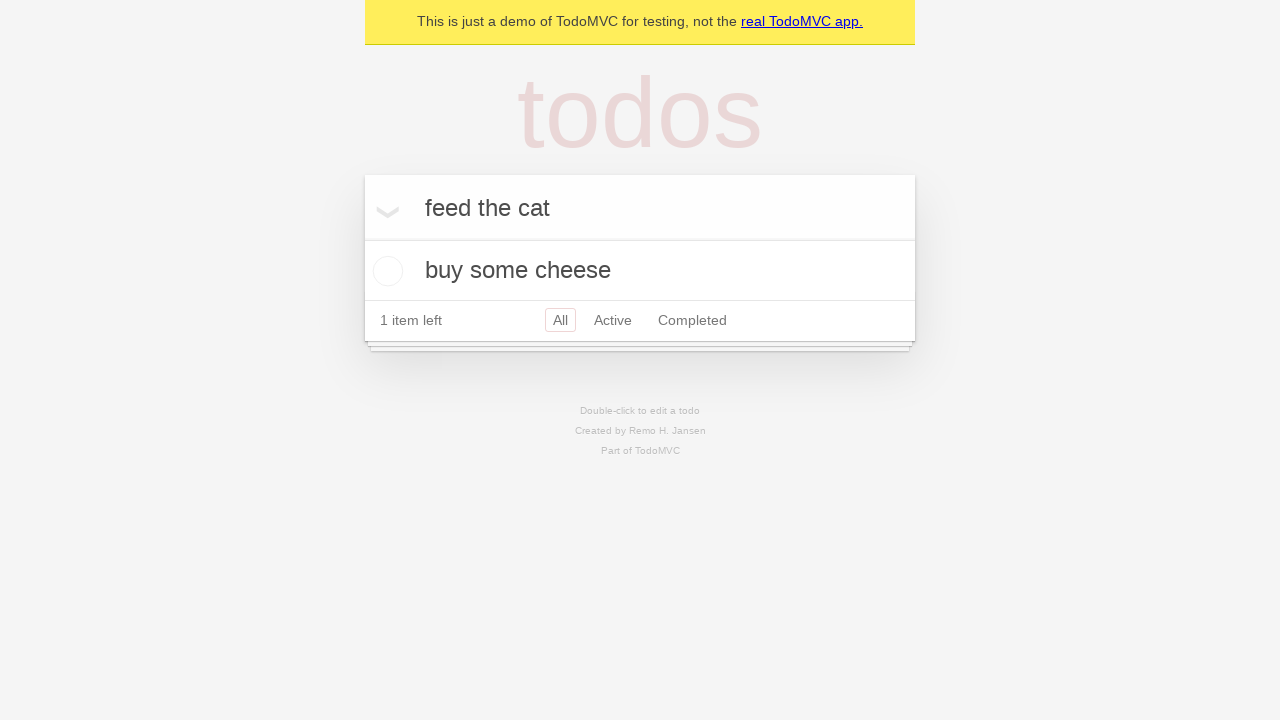

Pressed Enter to create second todo item on internal:attr=[placeholder="What needs to be done?"i]
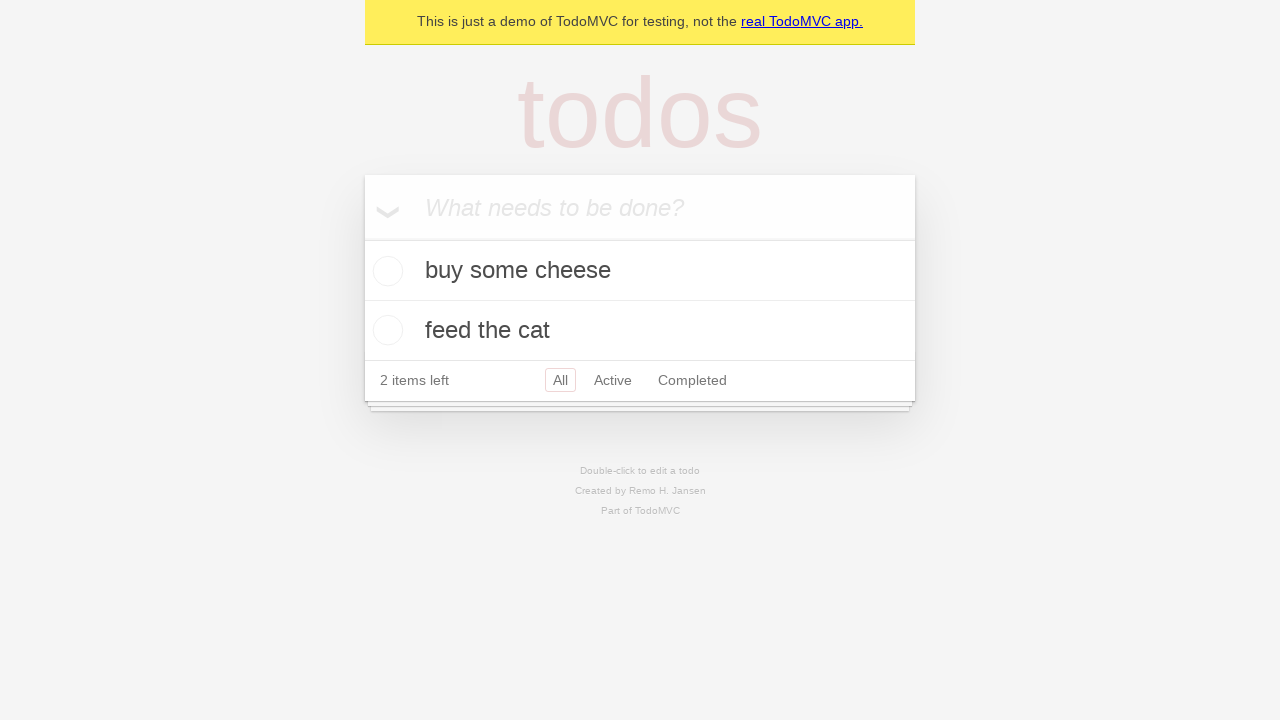

Located first todo item
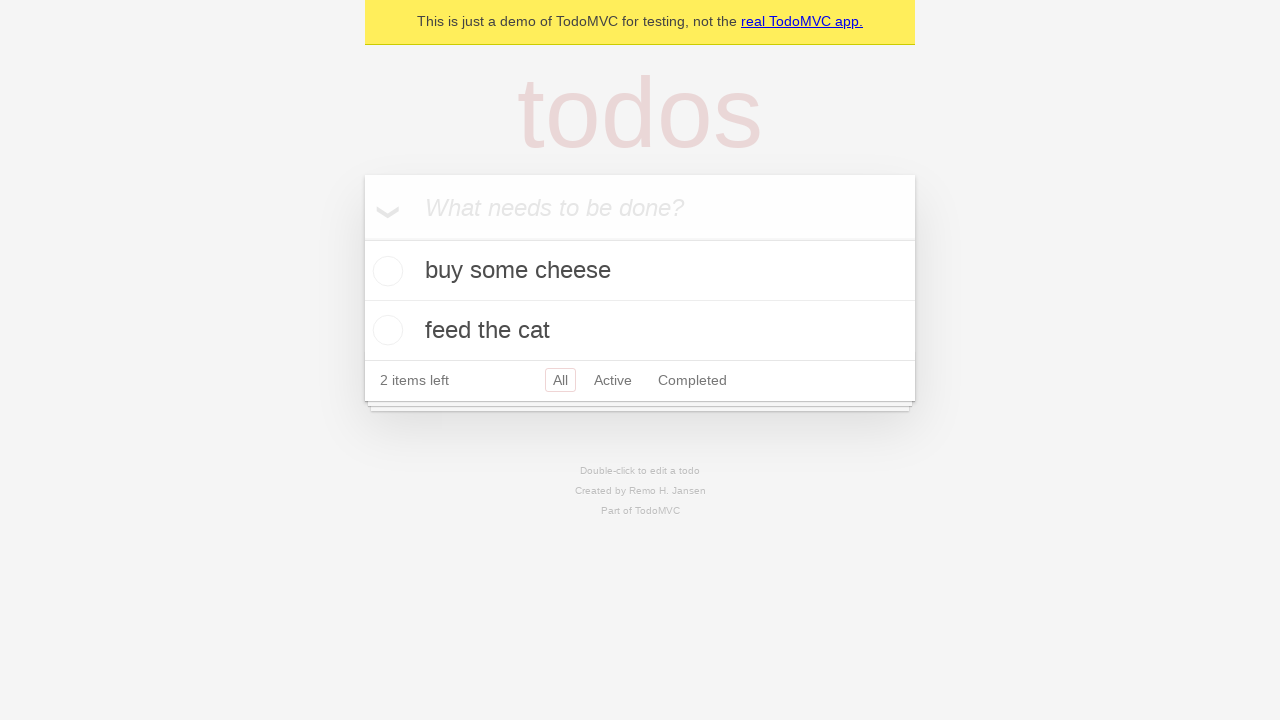

Located checkbox for first todo item
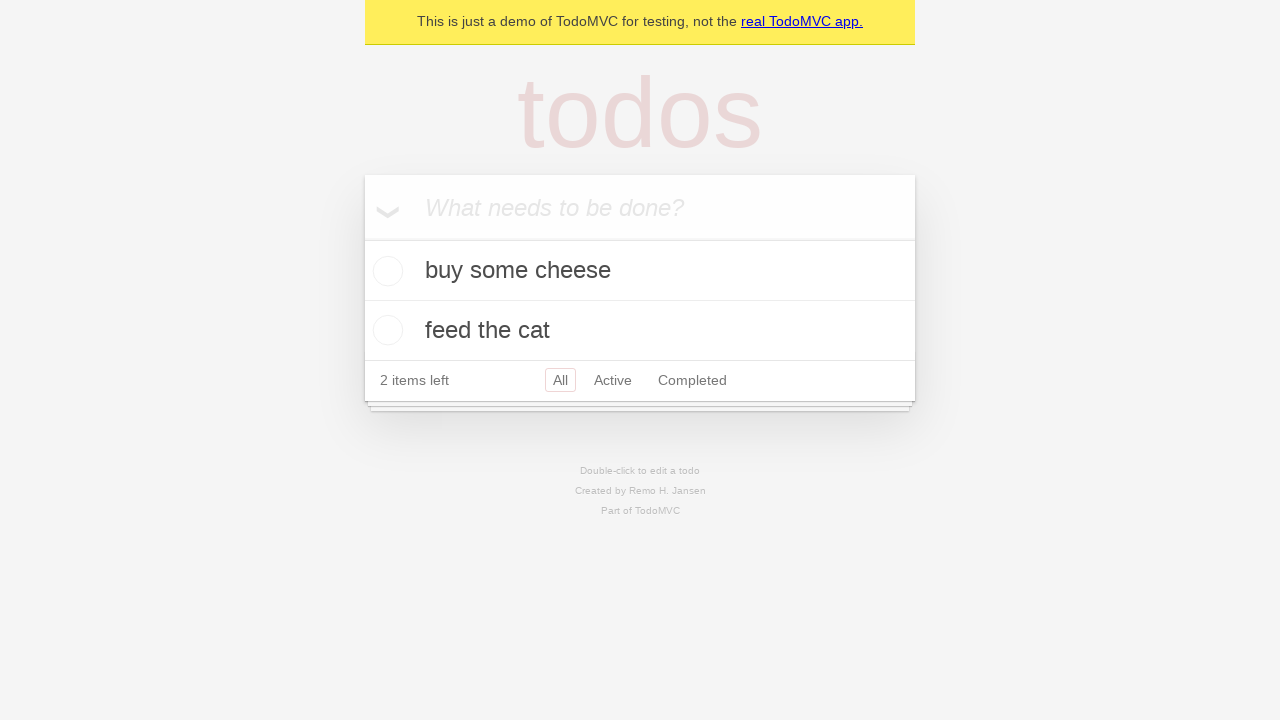

Checked the first todo item as complete at (385, 271) on internal:testid=[data-testid="todo-item"s] >> nth=0 >> internal:role=checkbox
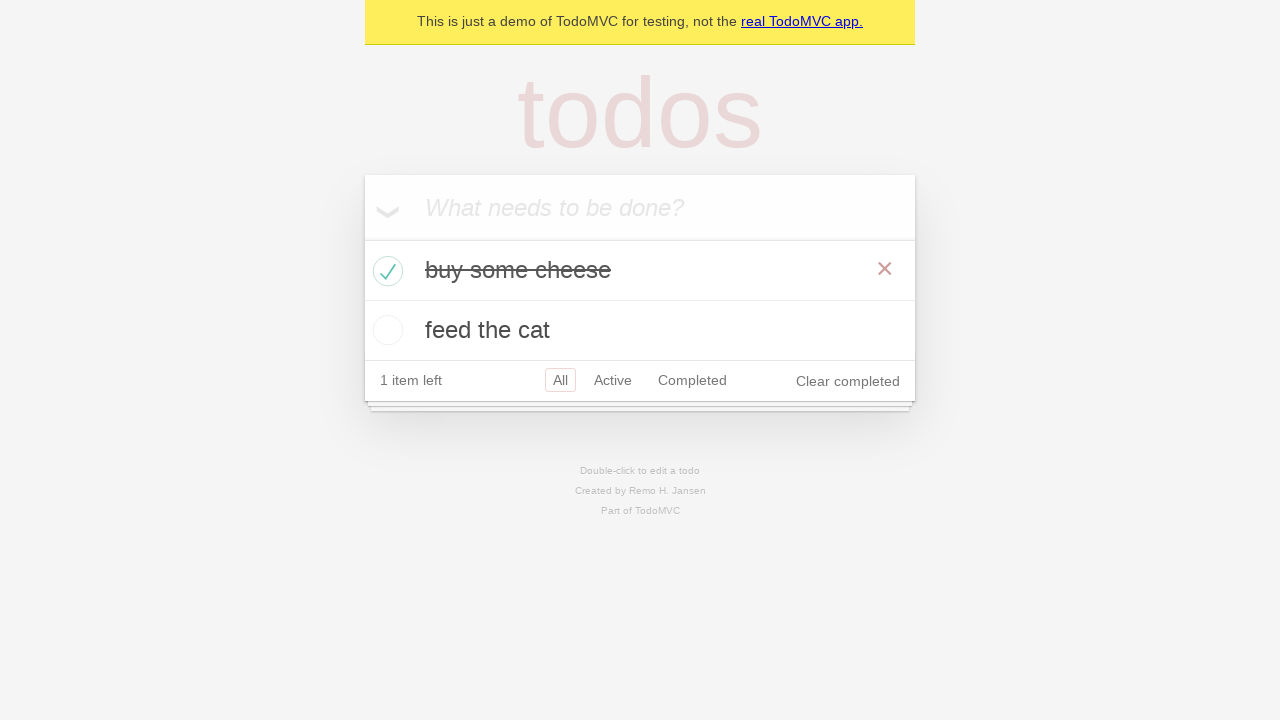

Unchecked the first todo item to mark it as incomplete at (385, 271) on internal:testid=[data-testid="todo-item"s] >> nth=0 >> internal:role=checkbox
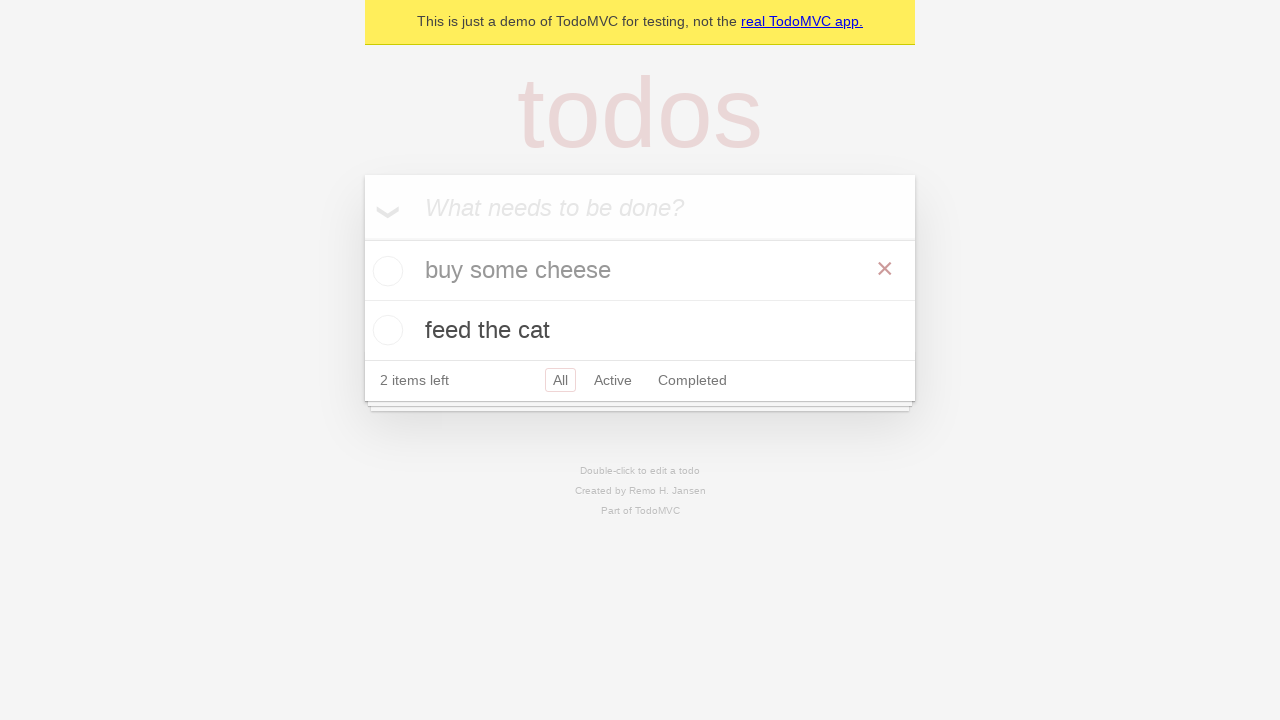

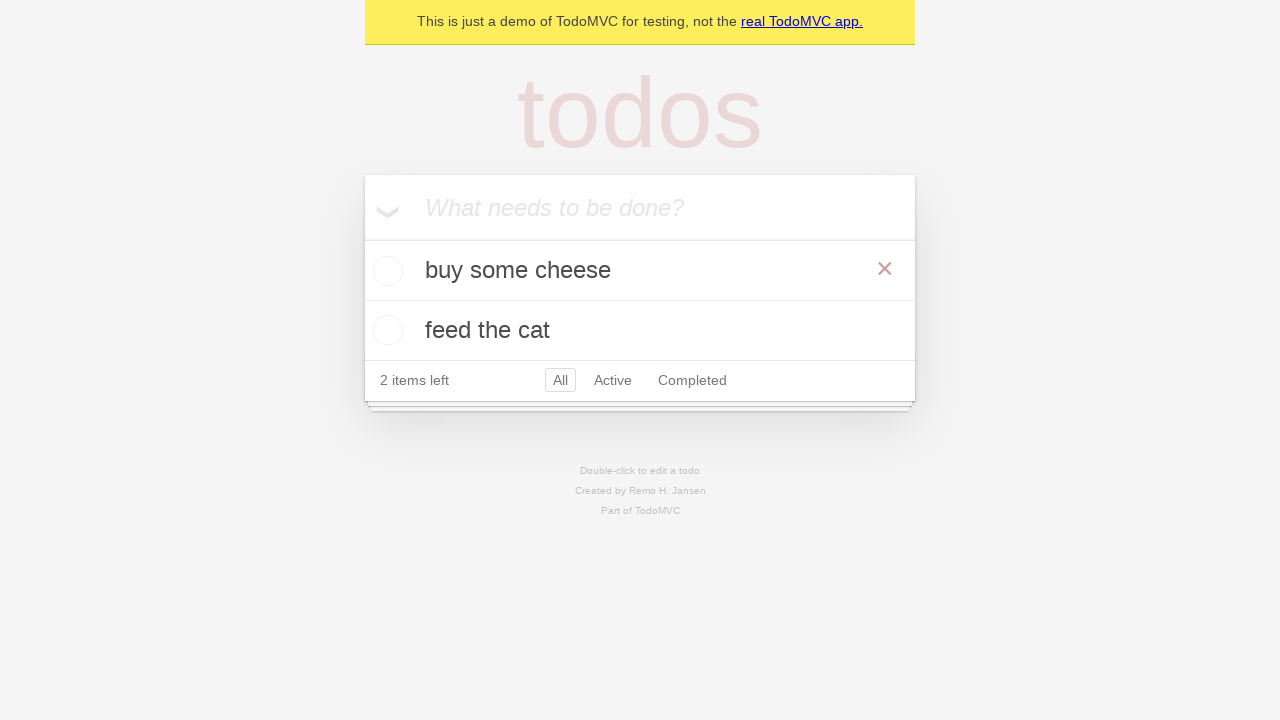